Tests drag and drop functionality on the jQuery UI demo page by dragging an element and dropping it onto a target drop zone within an iframe.

Starting URL: https://jqueryui.com/droppable/

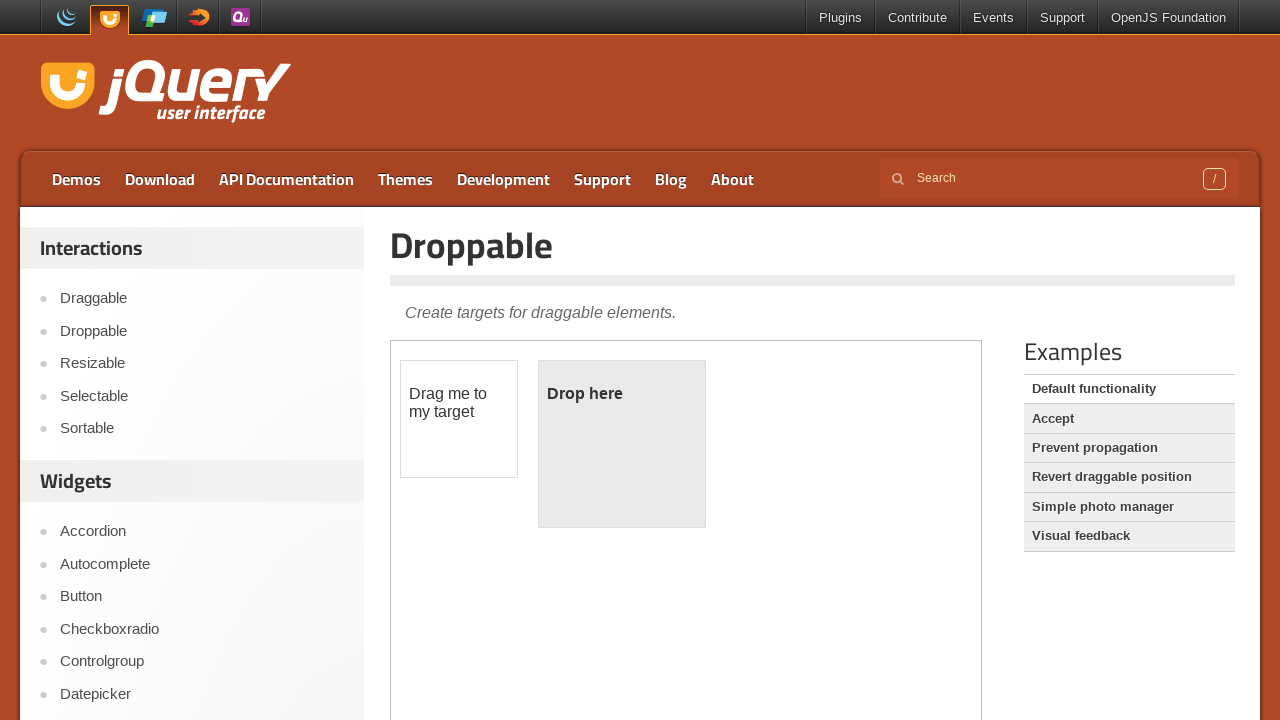

Located the demo iframe on the jQuery UI droppable page
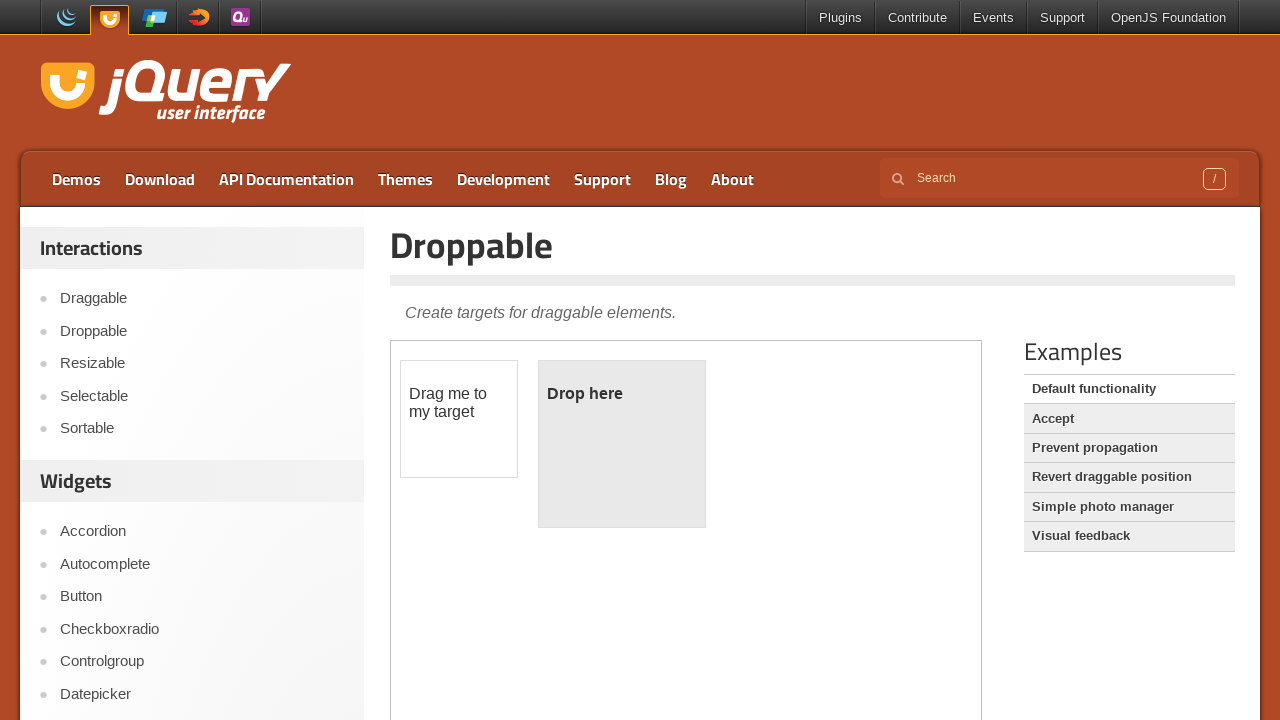

Located the draggable element (#draggable) within the iframe
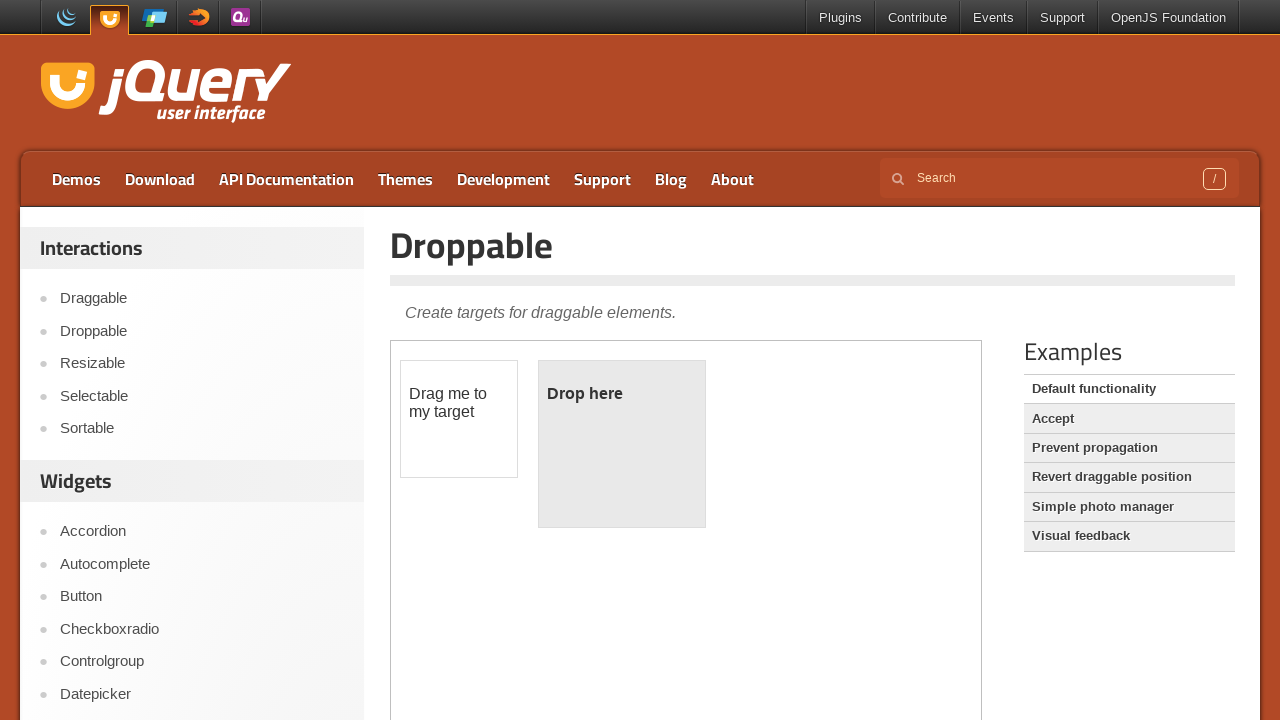

Located the droppable element (#droppable) within the iframe
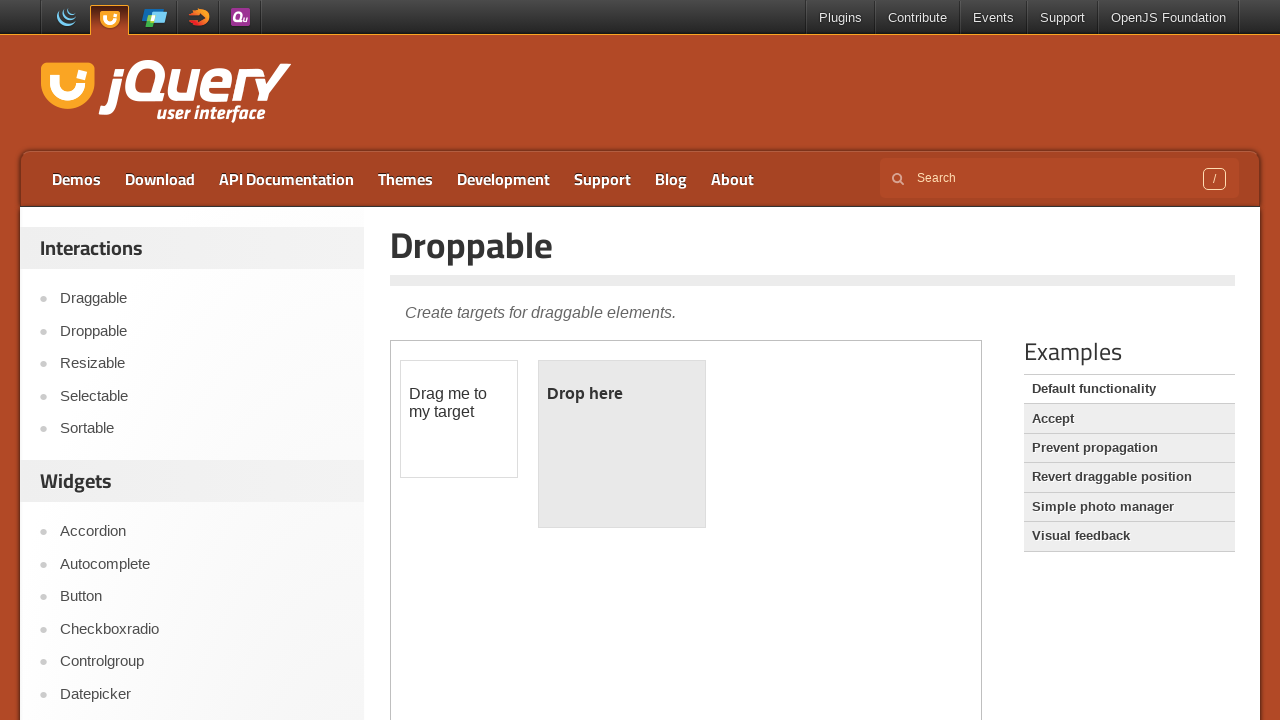

Dragged the draggable element and dropped it onto the droppable target at (622, 444)
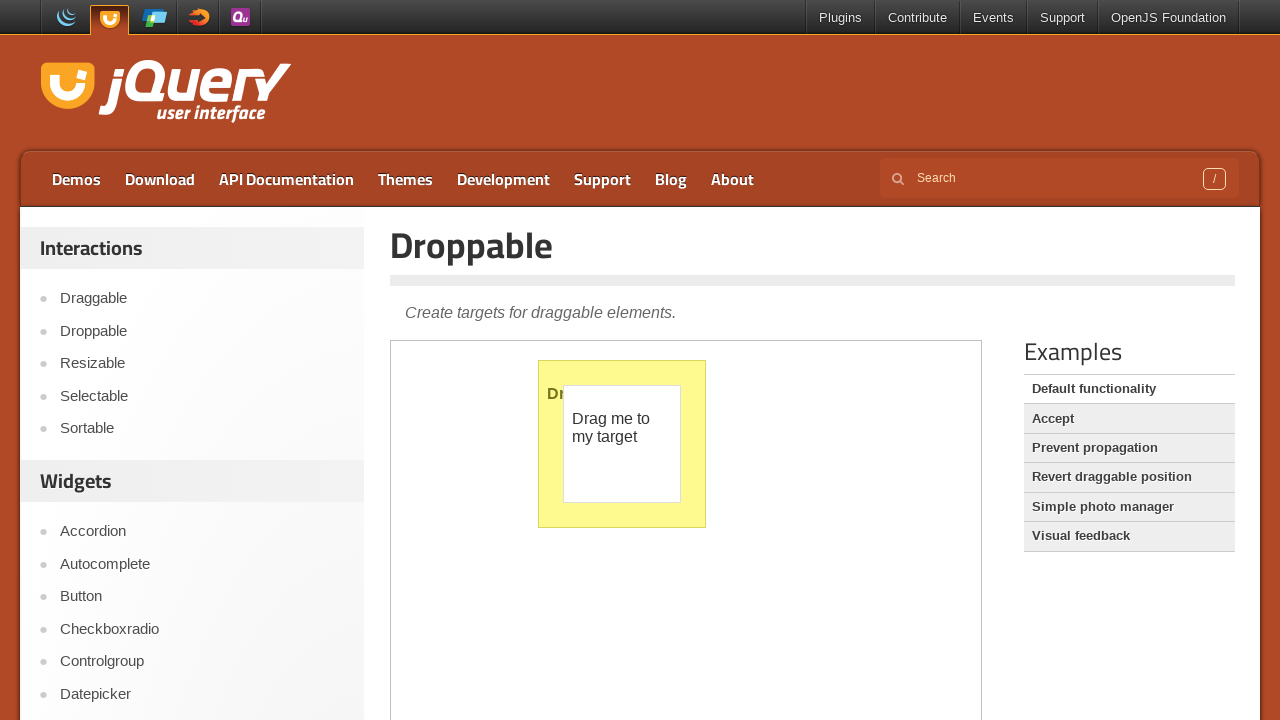

Verified that the drop was successful - droppable element now displays 'Dropped!' text
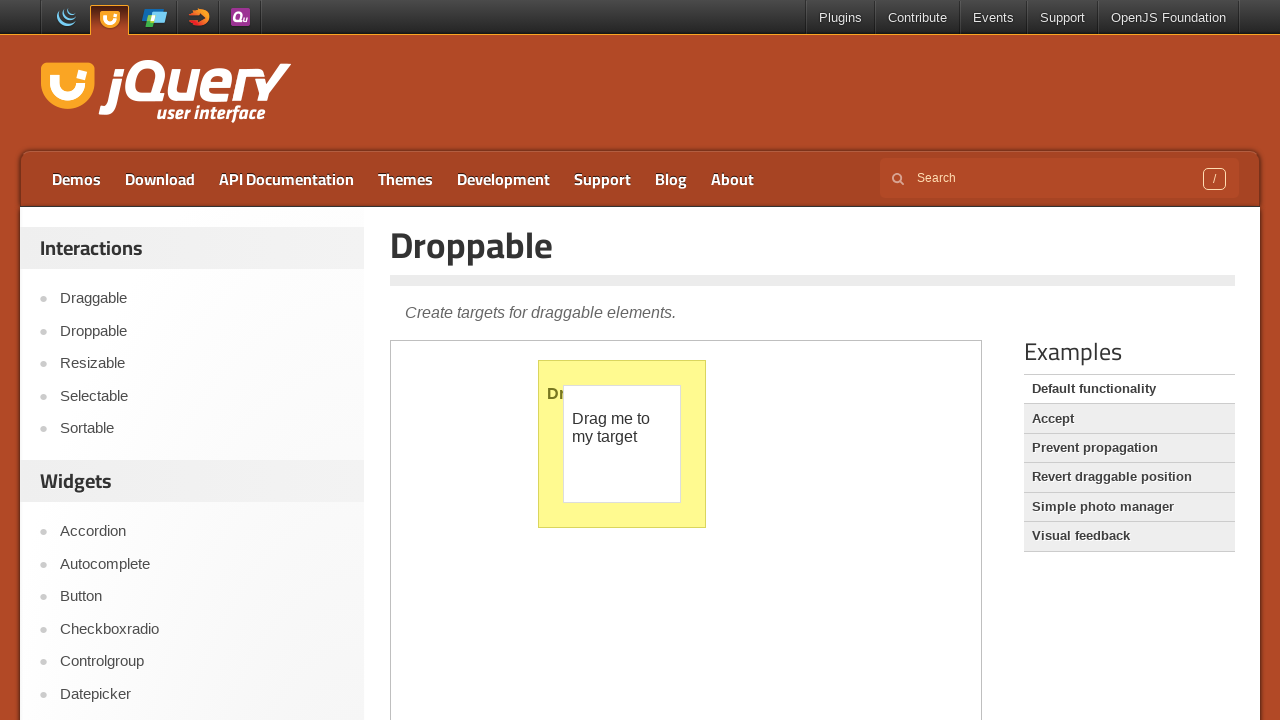

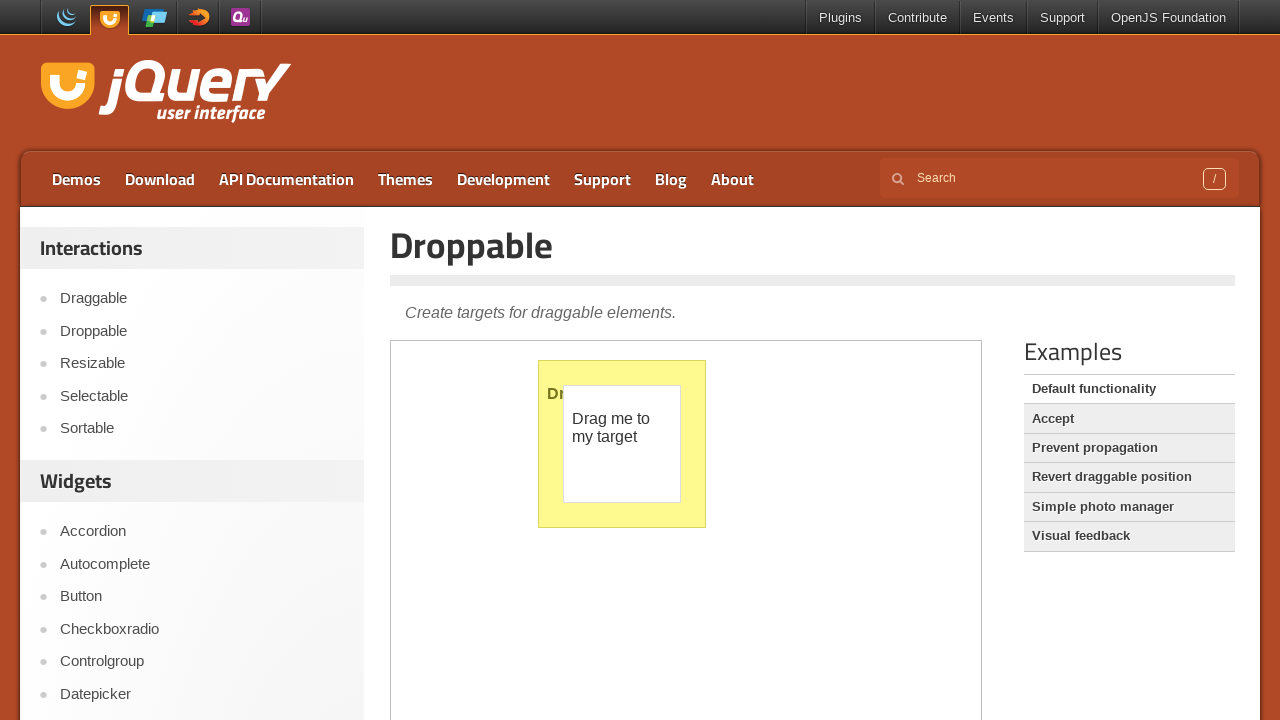